Tests activating all completed tasks using toggle-all on the Completed filter

Starting URL: https://todomvc4tasj.herokuapp.com/

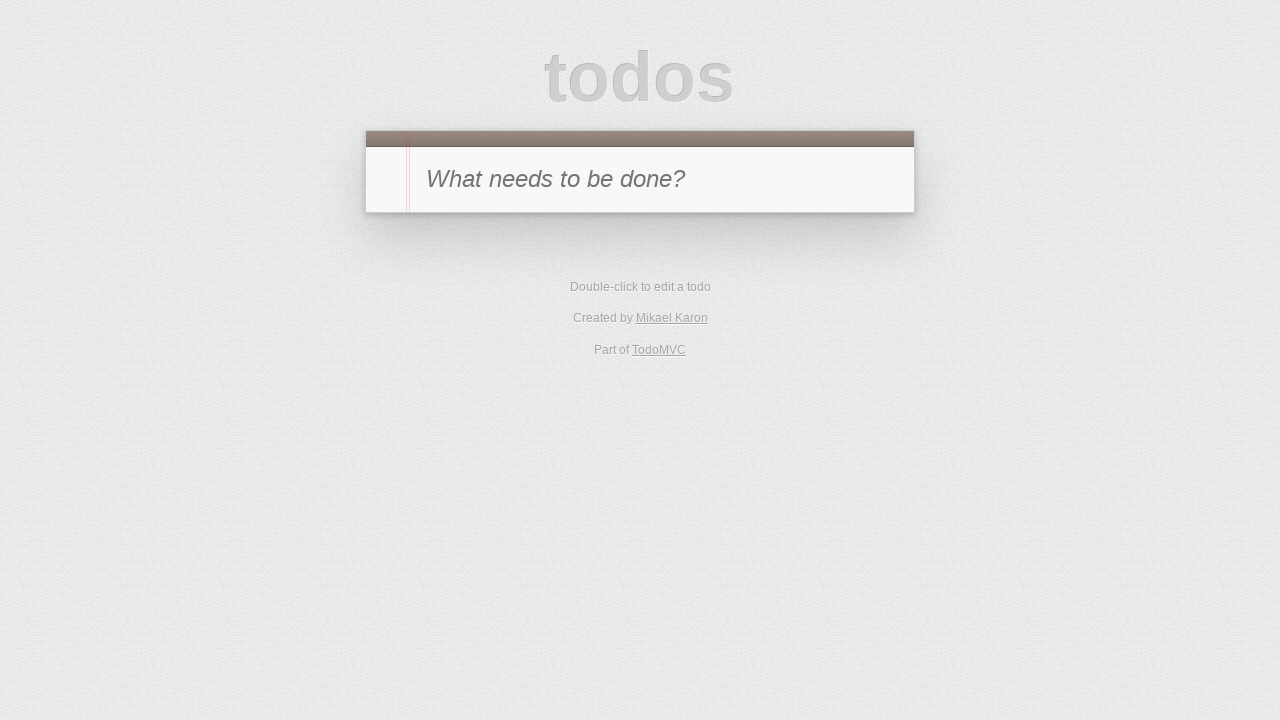

Set up initial completed tasks in localStorage
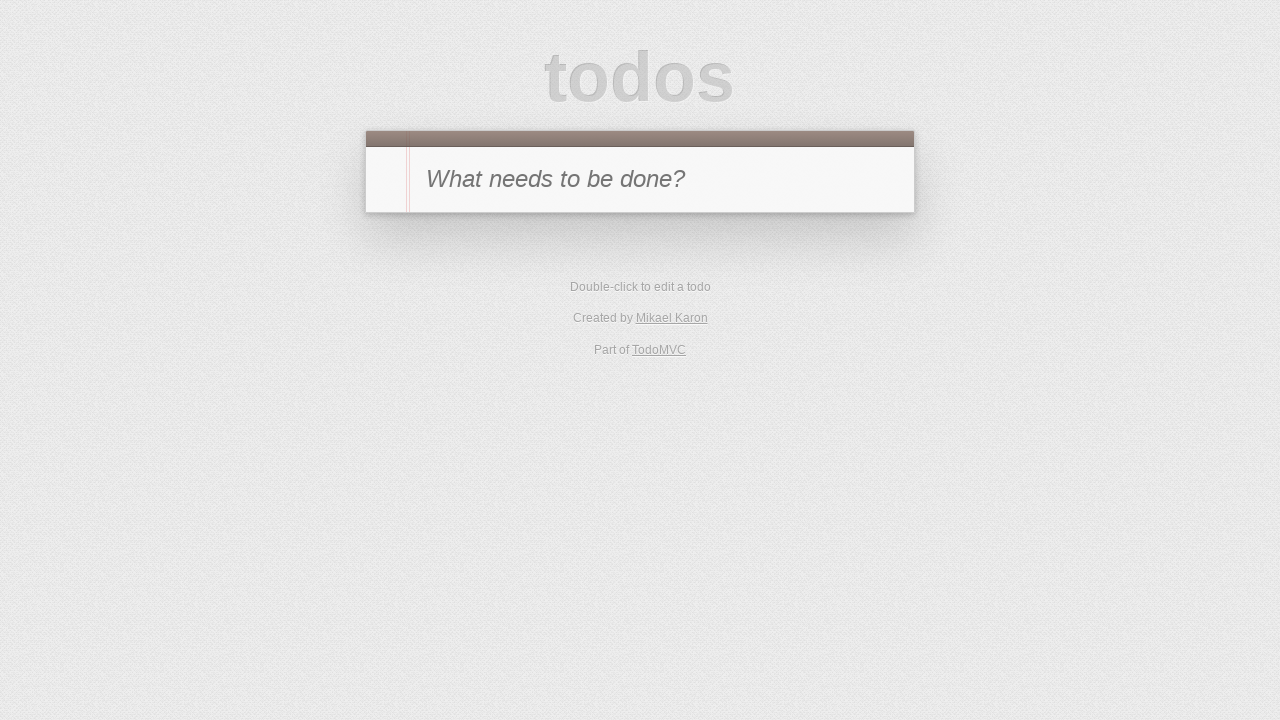

Reloaded page to load the initial tasks
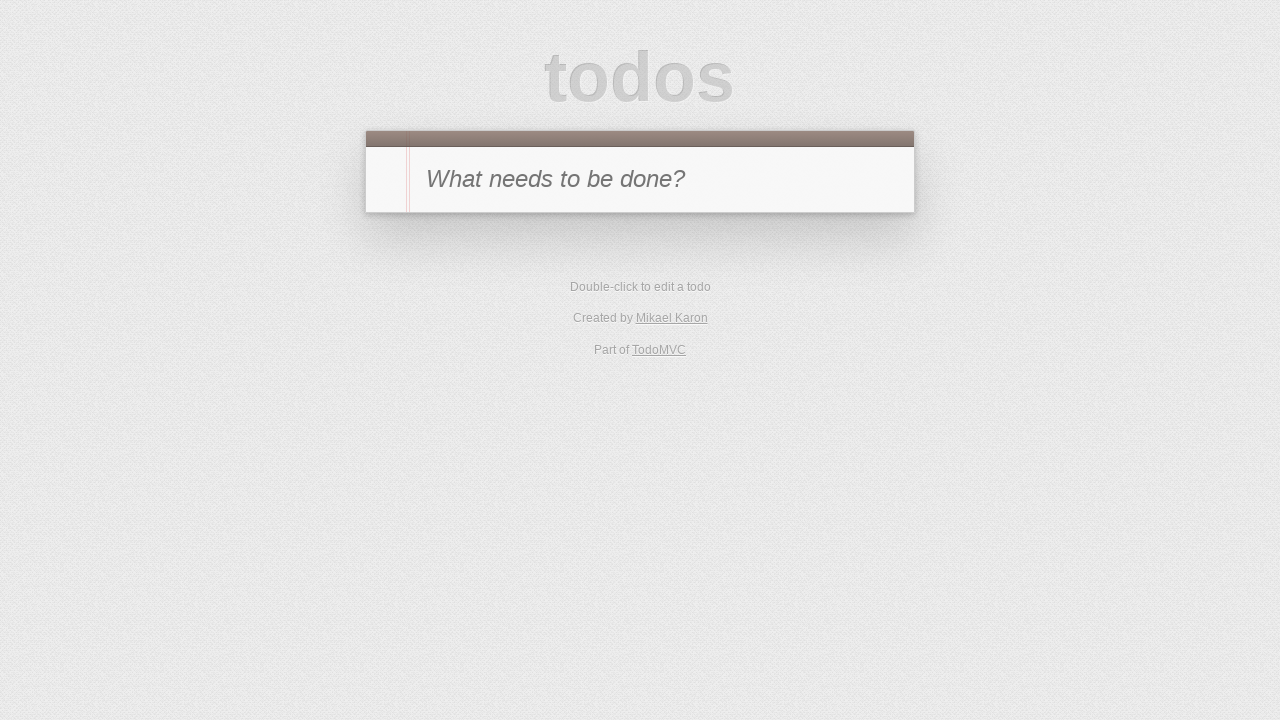

Clicked Completed filter at (676, 351) on text=Completed
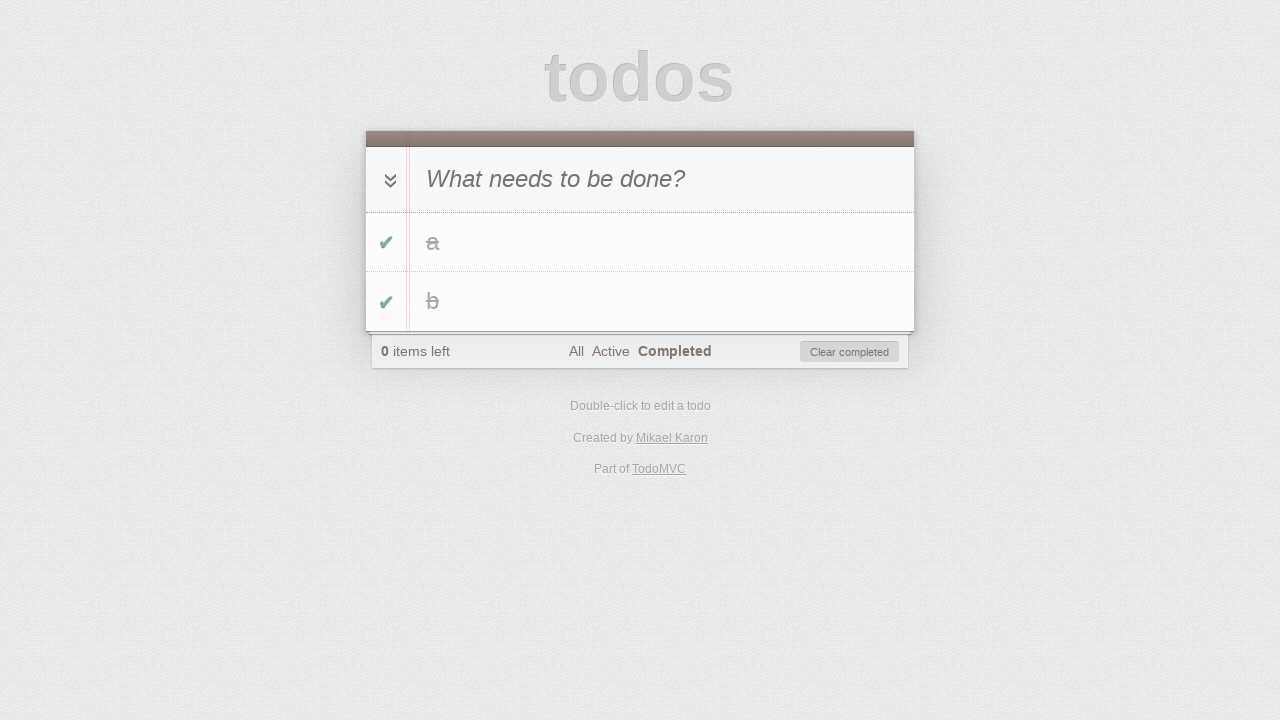

Clicked toggle-all to activate all completed tasks at (388, 180) on #toggle-all
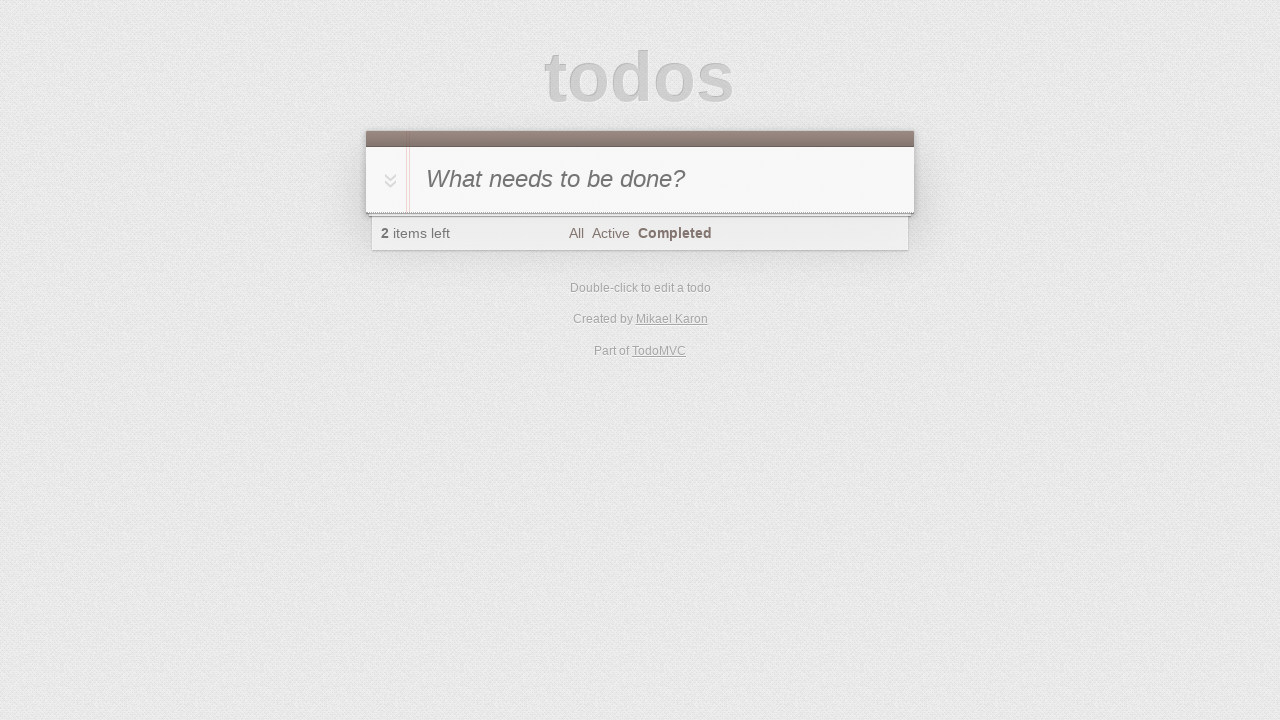

Clicked Active filter to verify task activation at (610, 233) on text=Active
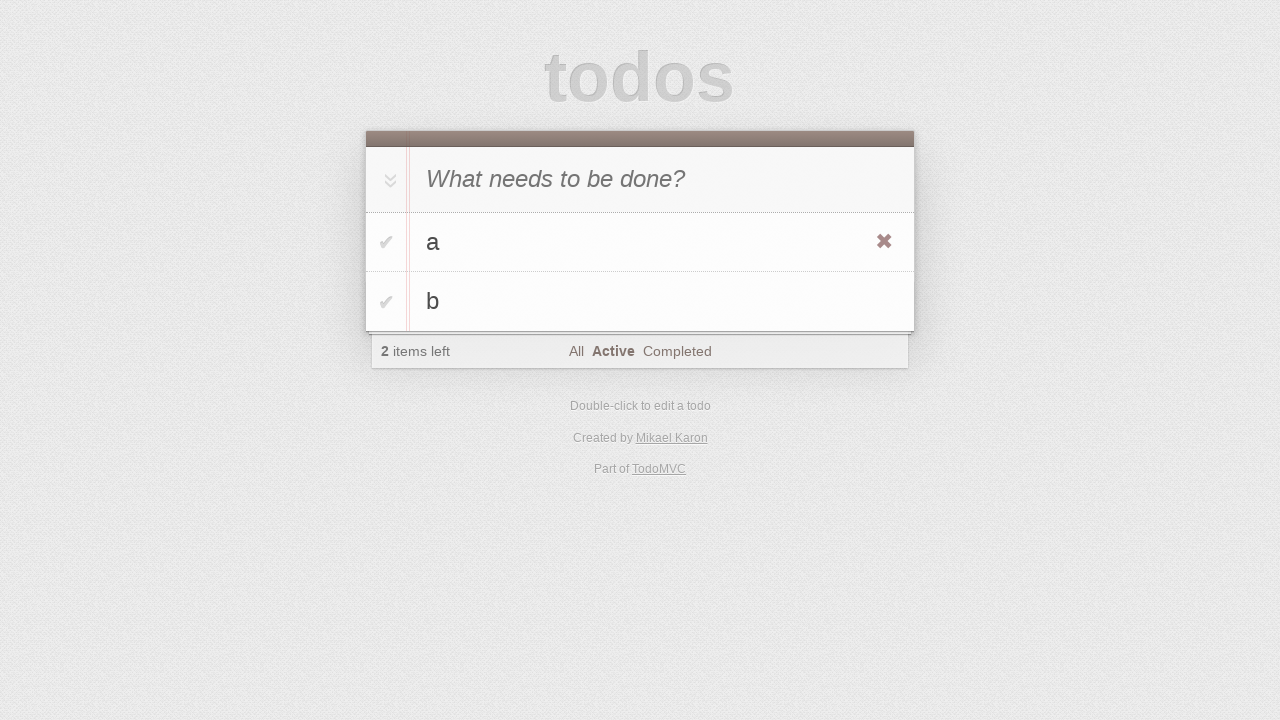

Waited for task list to appear
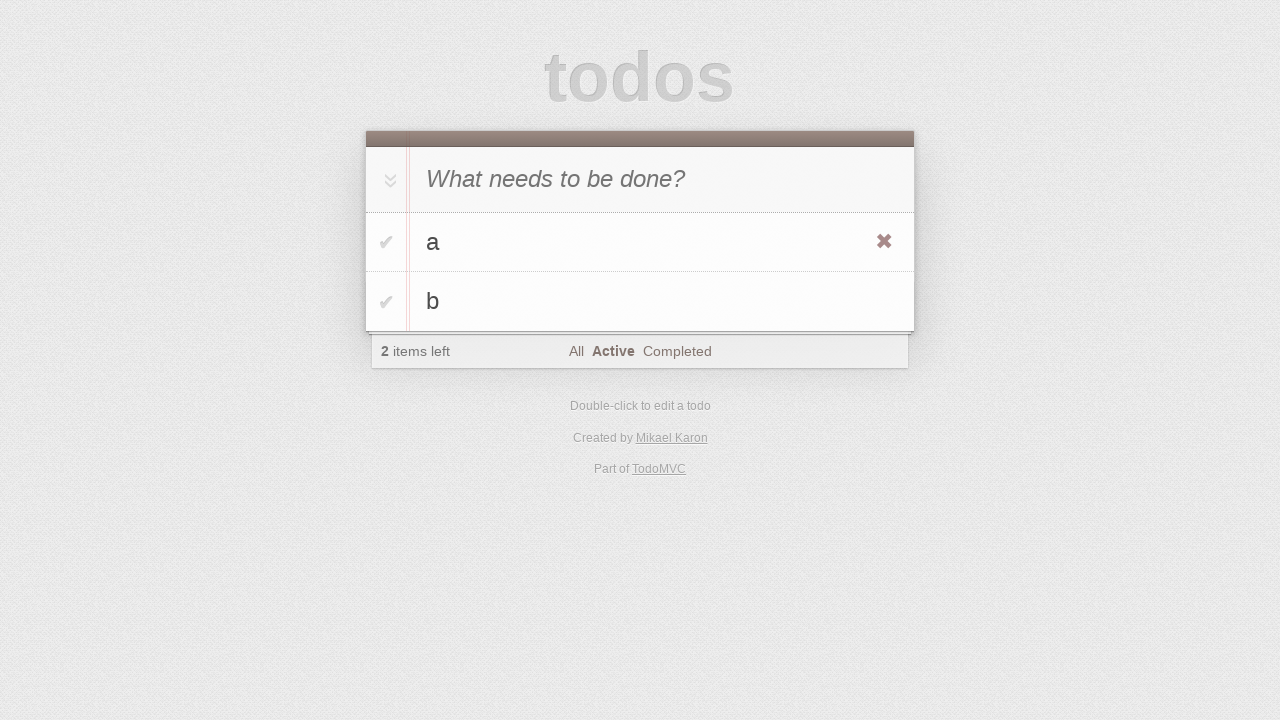

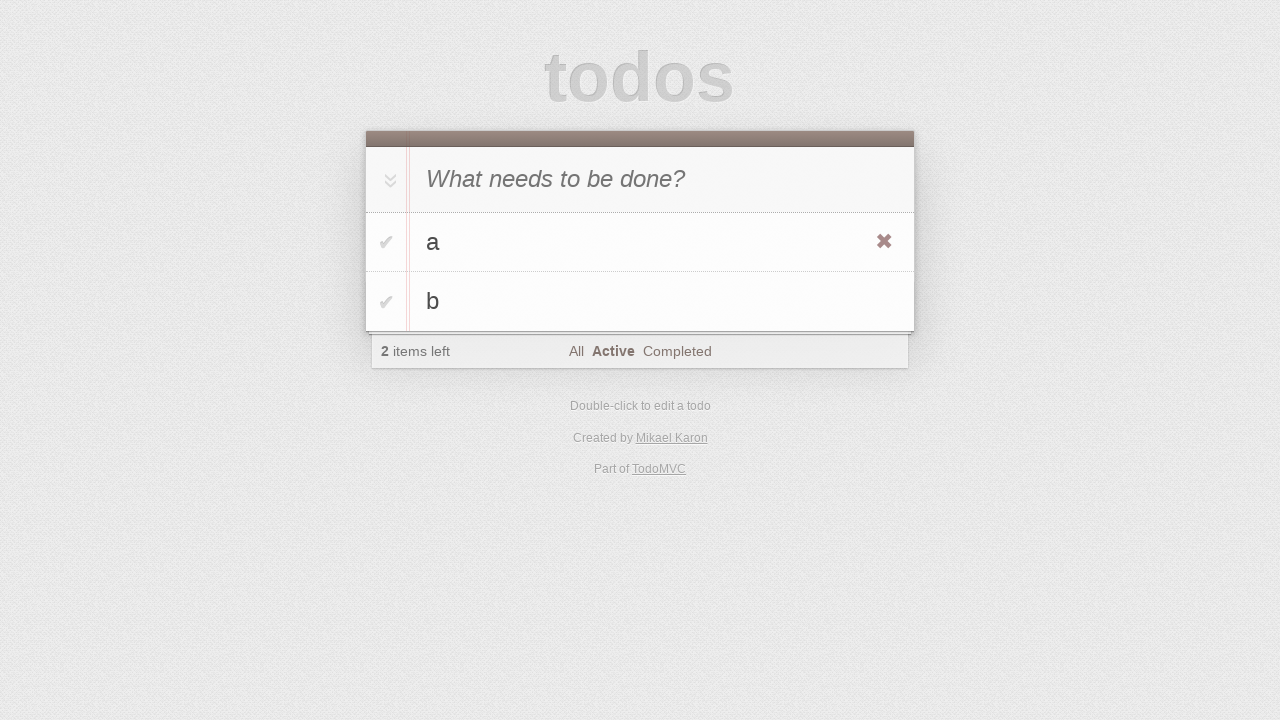